Tests JavaScript alert handling on W3Schools by switching to an iframe, clicking a "Try it" button that triggers an alert, and accepting the alert dialog.

Starting URL: https://www.w3schools.com/jsref/tryit.asp?filename=tryjsref_alert

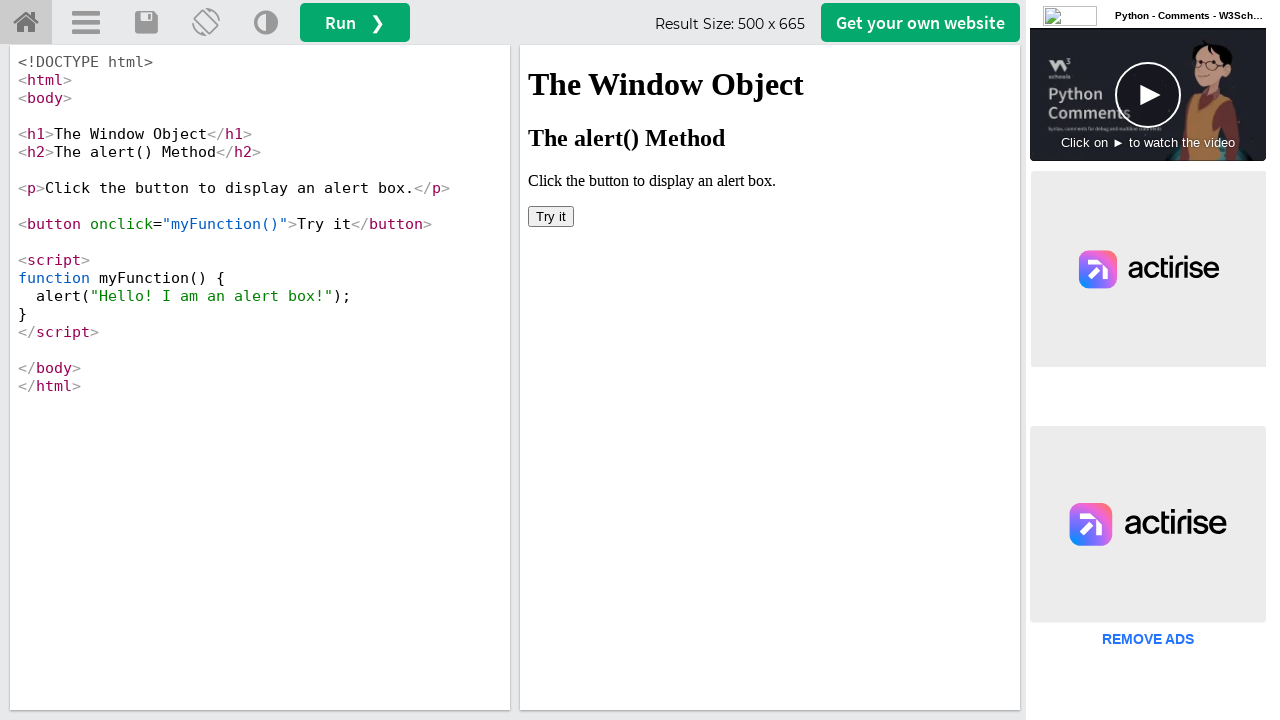

Set up dialog handler to automatically accept alerts
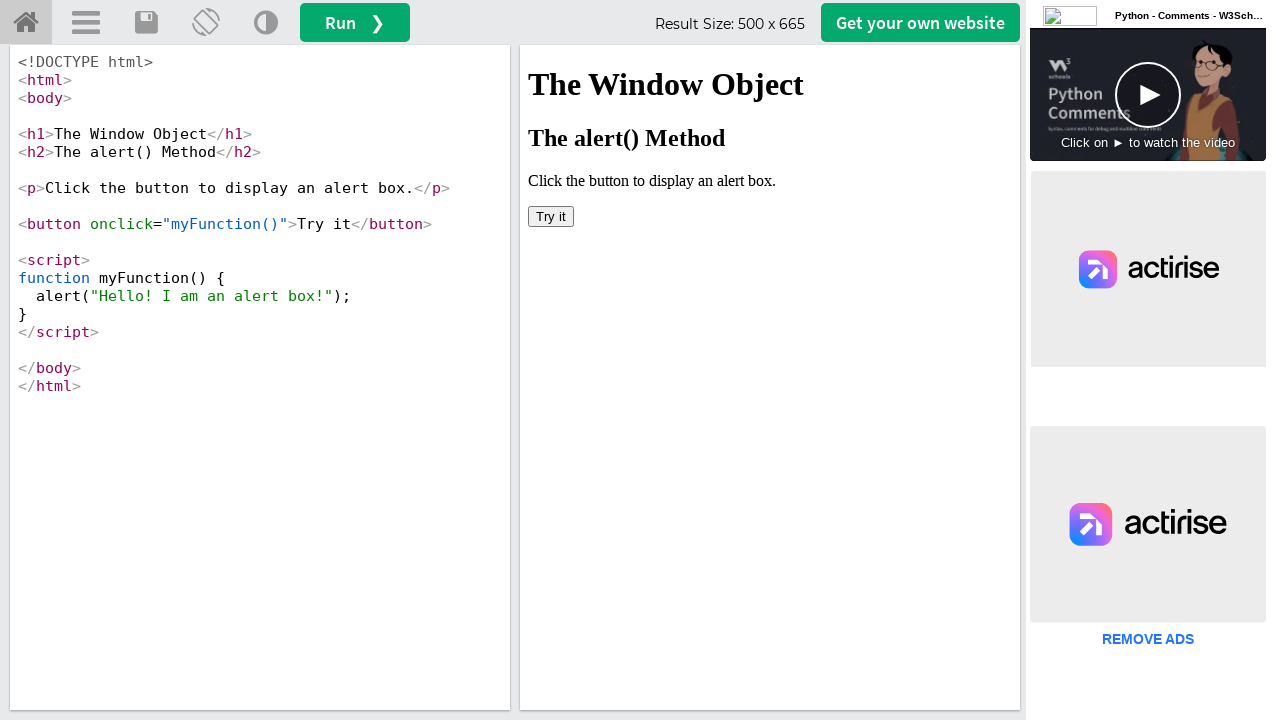

Located the iframe with ID 'iframeResult'
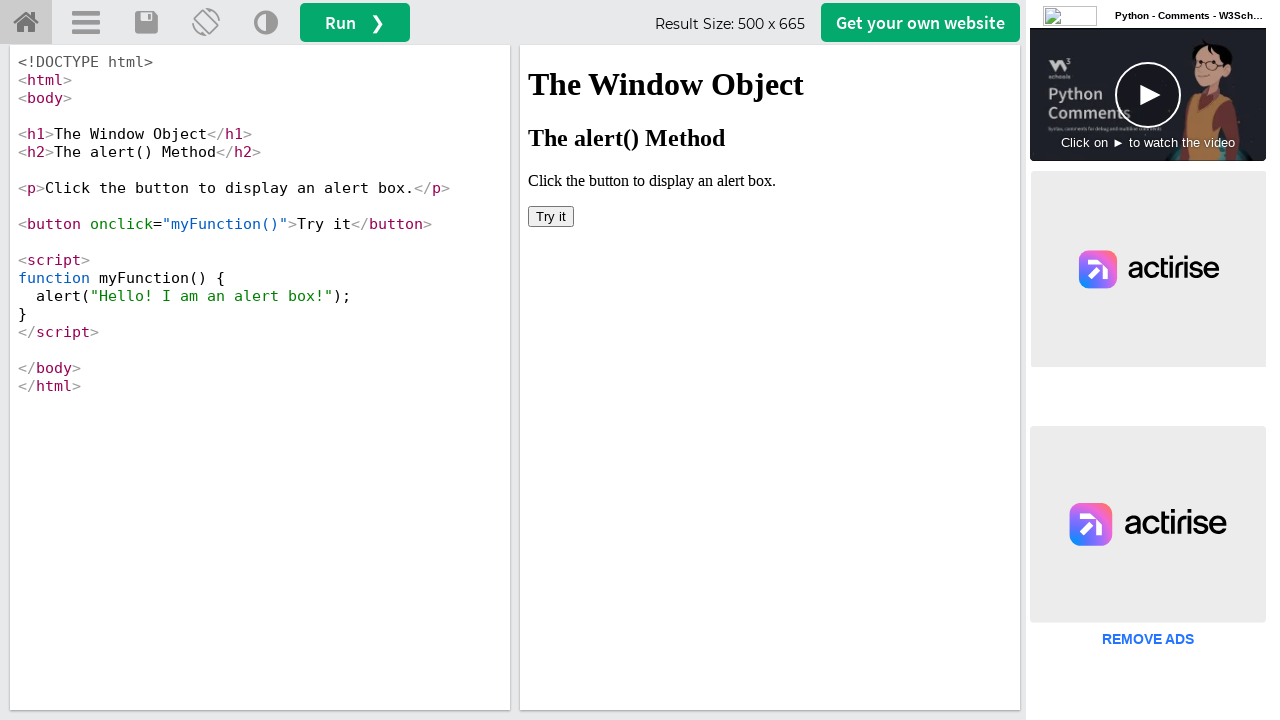

Clicked the 'Try it' button, triggering the JavaScript alert at (551, 216) on #iframeResult >> internal:control=enter-frame >> button:text('Try it')
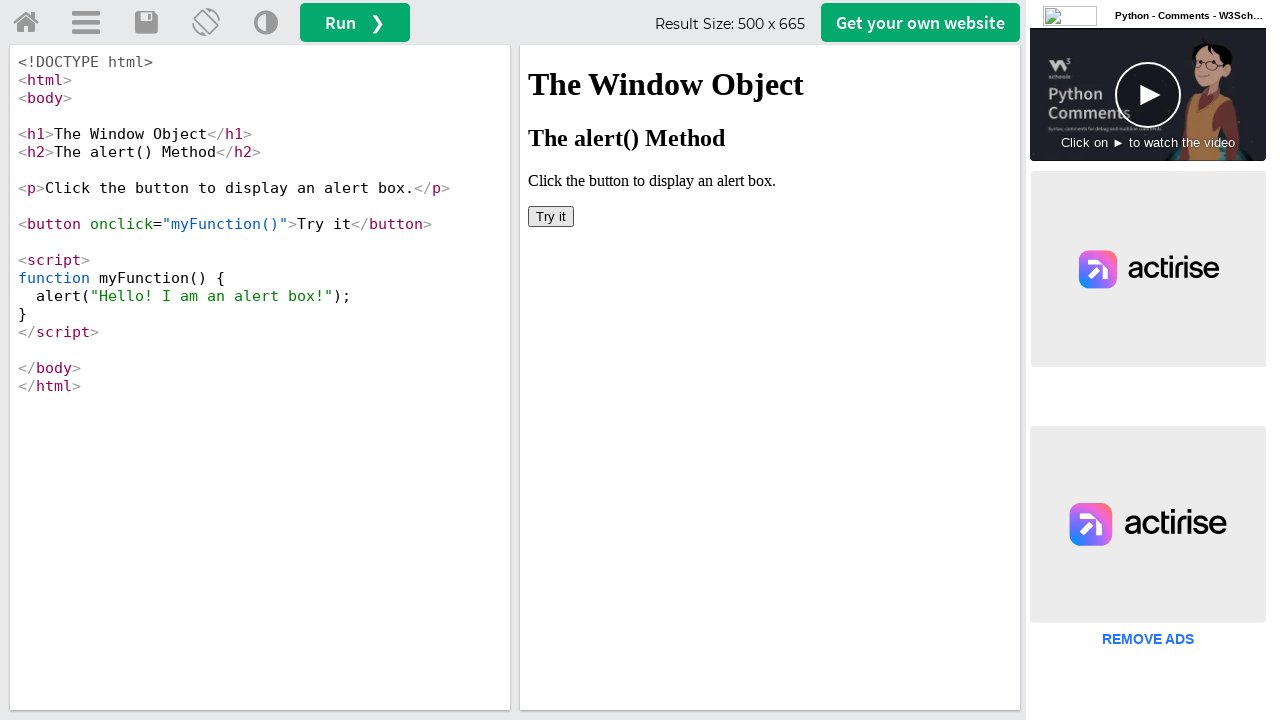

Waited 500ms for alert to be processed
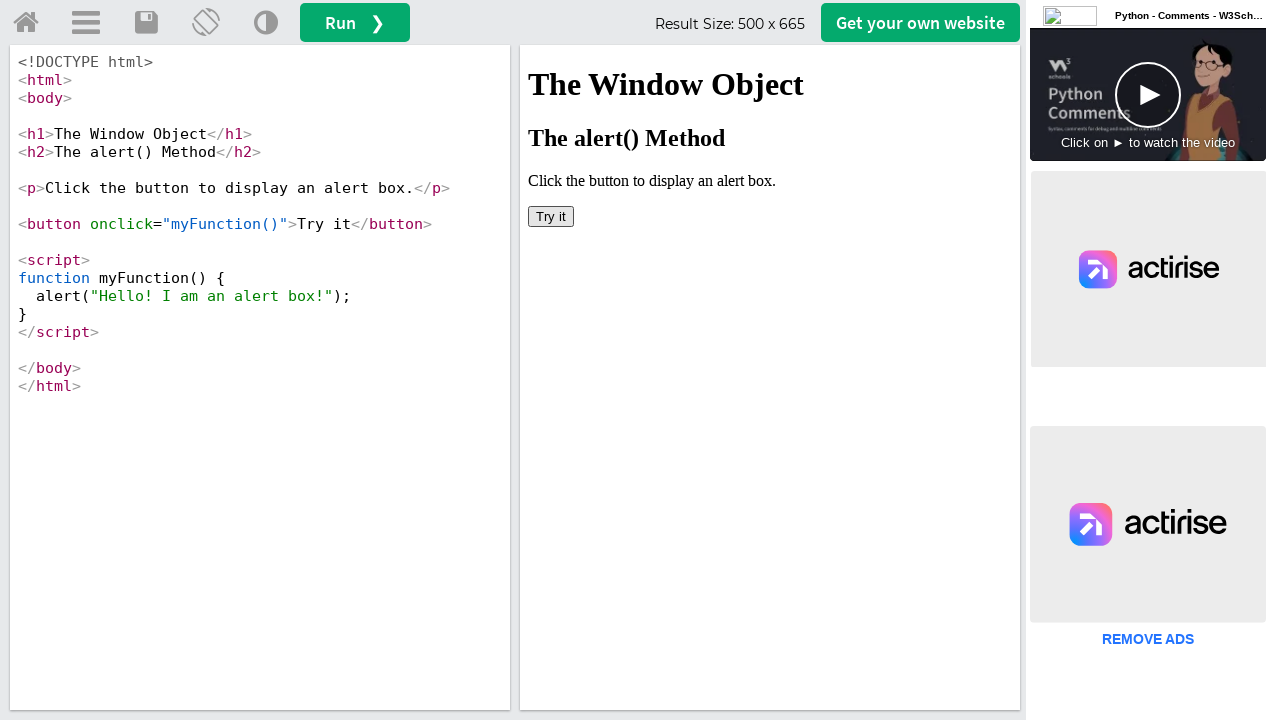

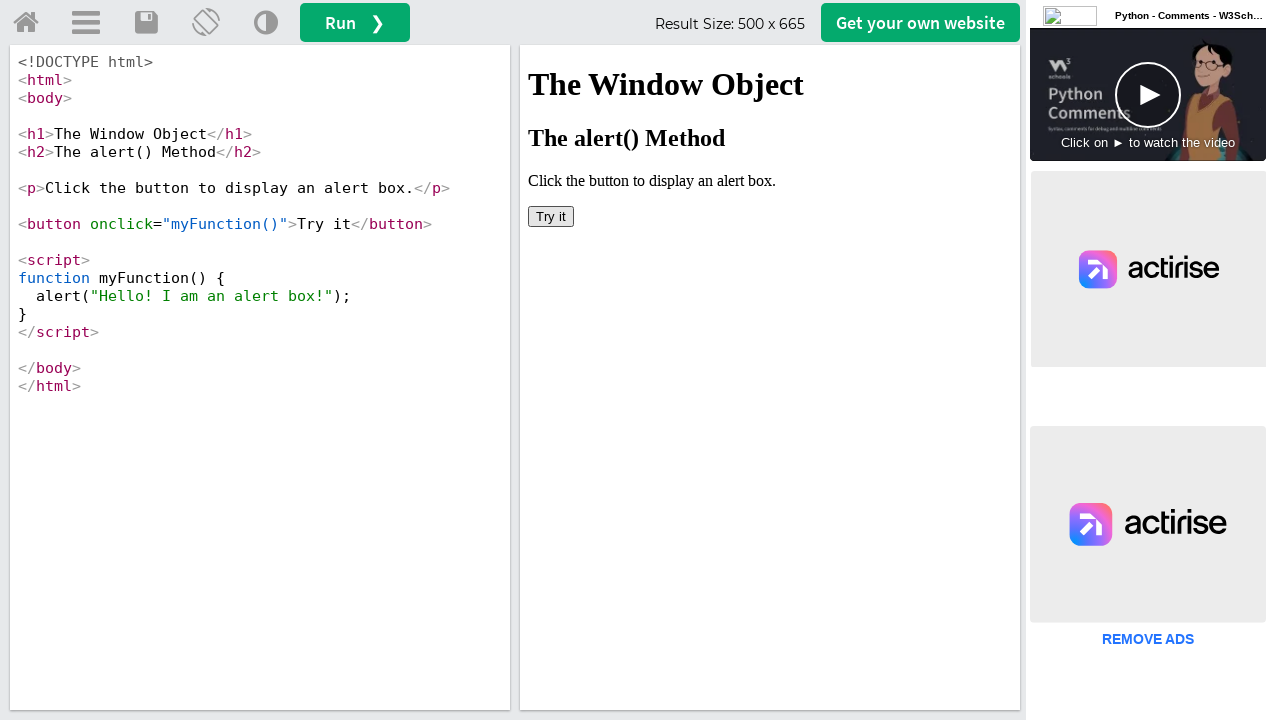